Tests navigation to the Leaflet website by clicking the Leaflet link

Starting URL: https://www.navigator.ba/#/categories

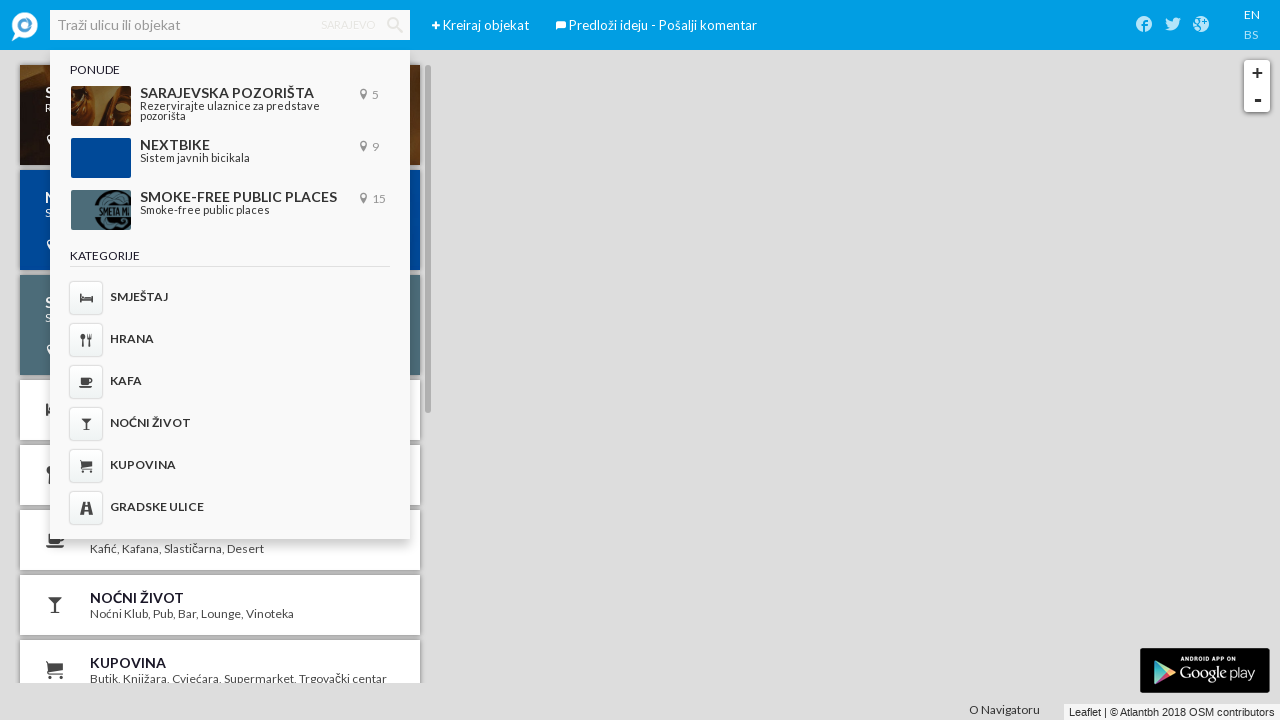

Clicked Leaflet link at (1085, 712) on a:has-text('Leaflet')
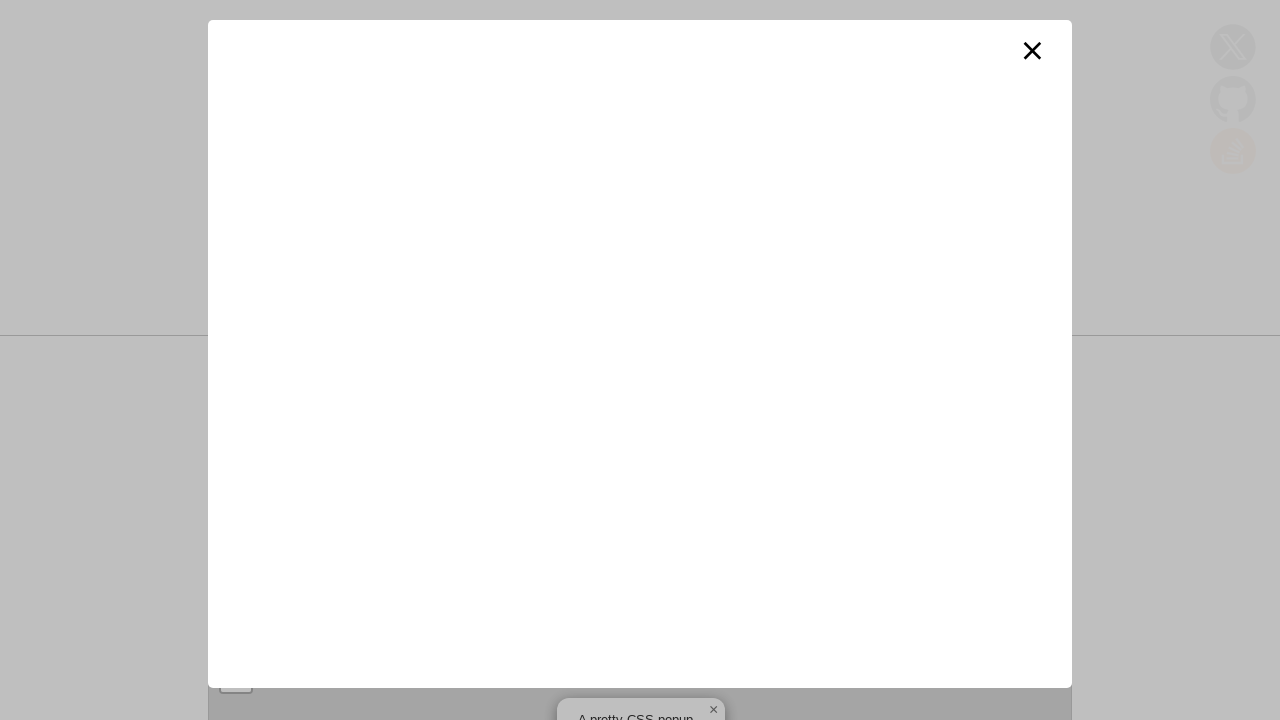

Verified navigation to Leaflet website (https://leafletjs.com/)
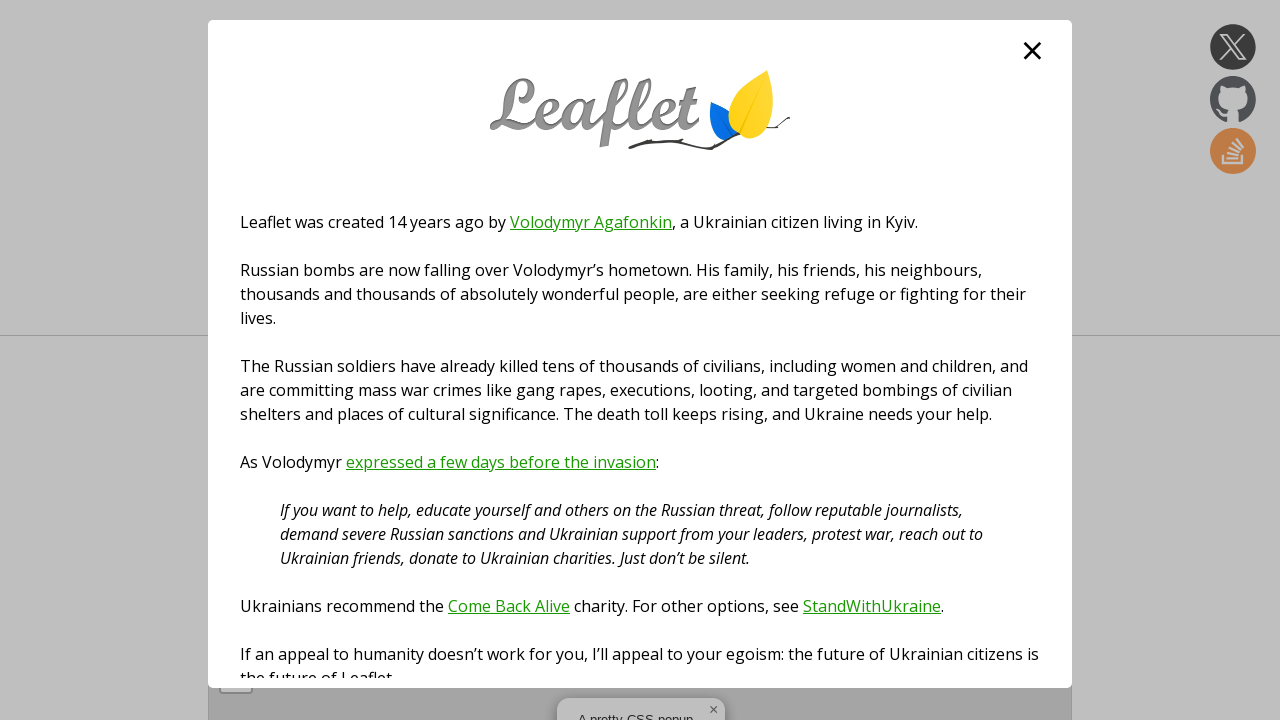

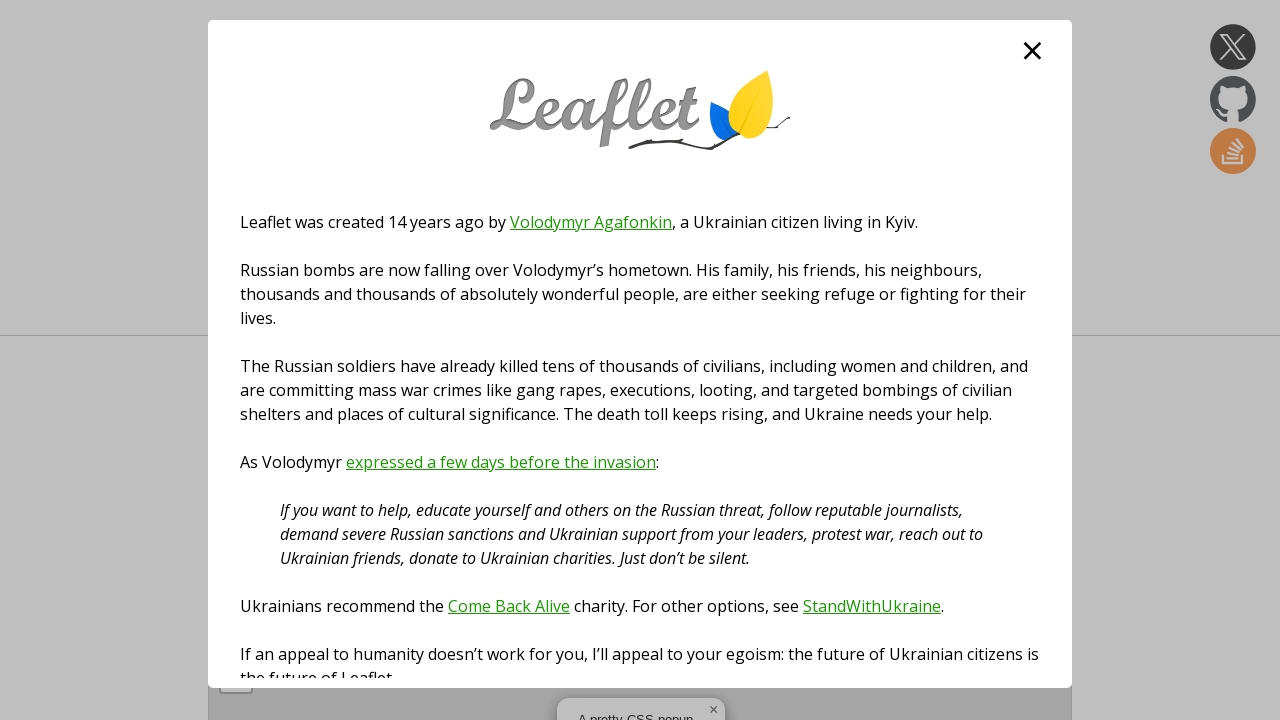